Tests prompt alert by entering text and accepting, then entering text and dismissing in separate interactions

Starting URL: https://the-internet.herokuapp.com/javascript_alerts

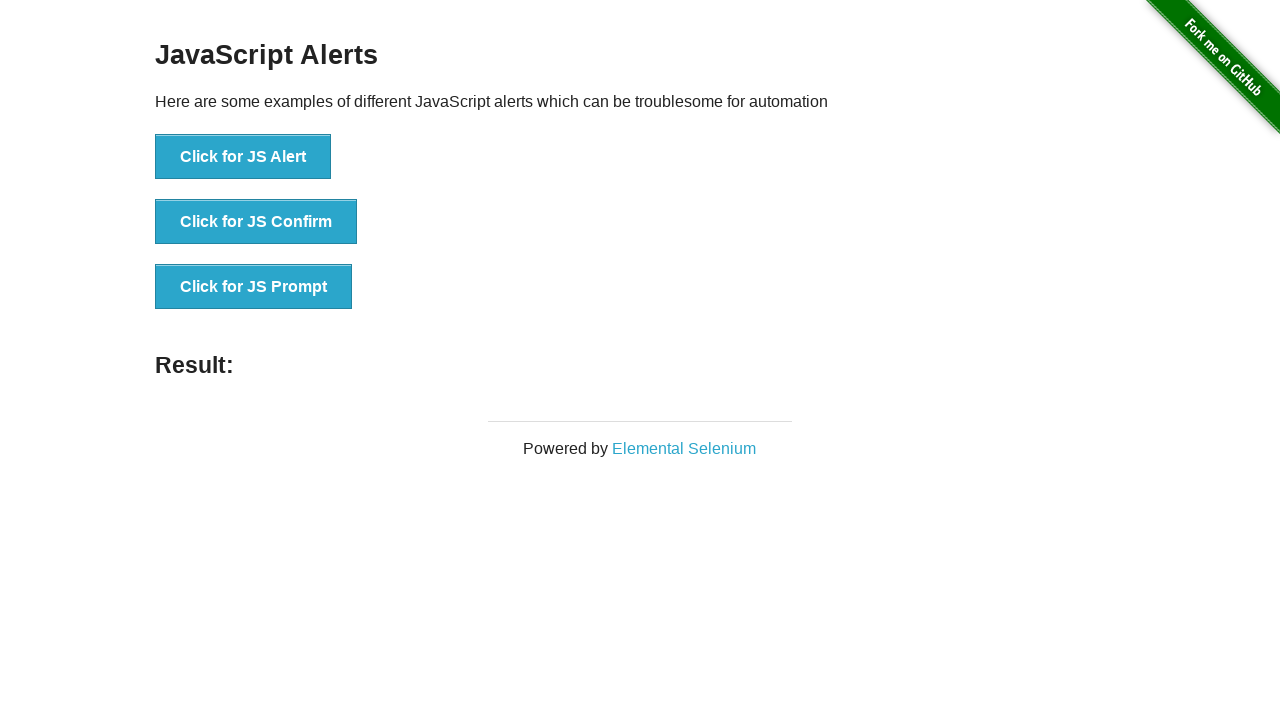

Set up dialog handler to accept prompt with 'welcome' text
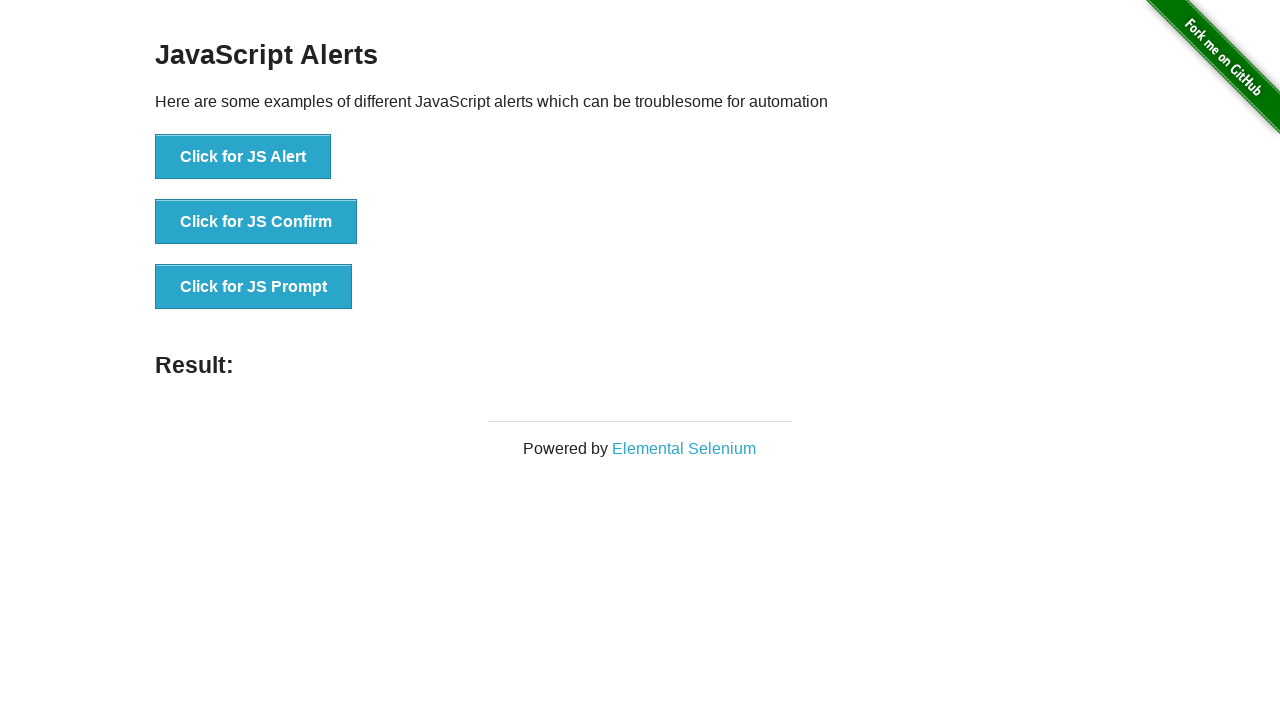

Clicked 'Click for JS Prompt' button to trigger first prompt at (254, 287) on xpath=//button[text()='Click for JS Prompt']
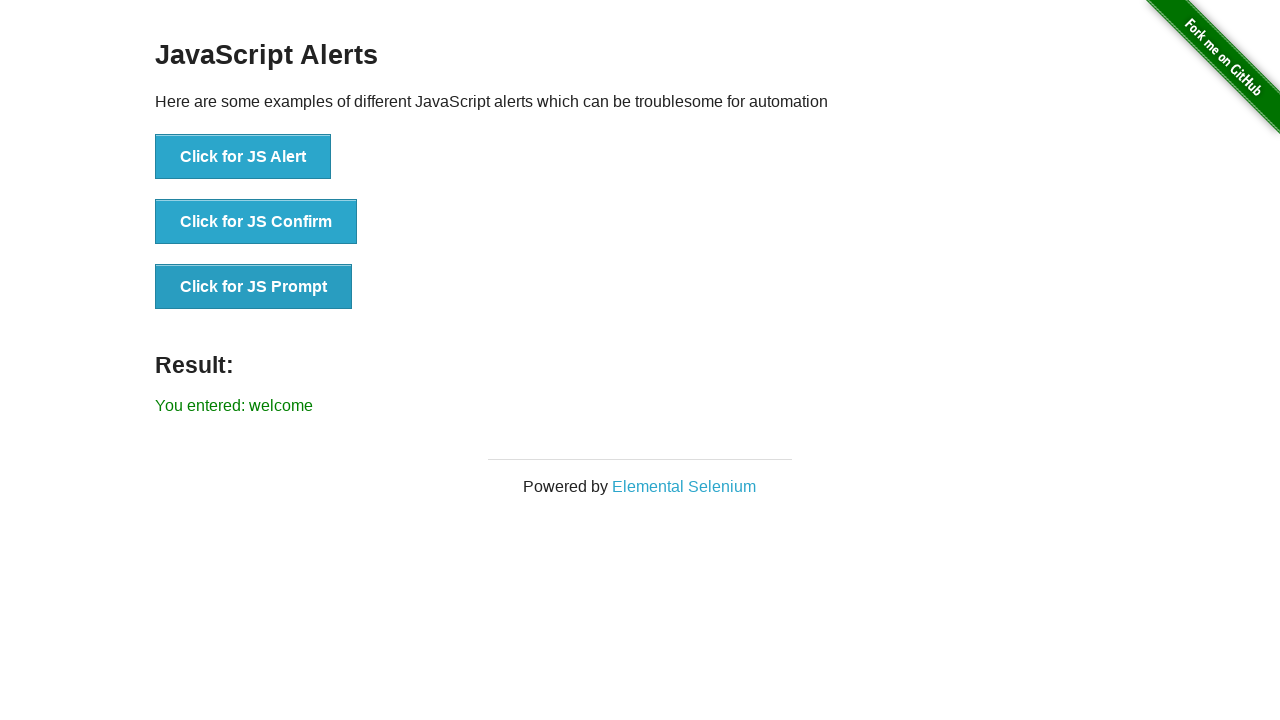

Set up dialog handler to dismiss prompt
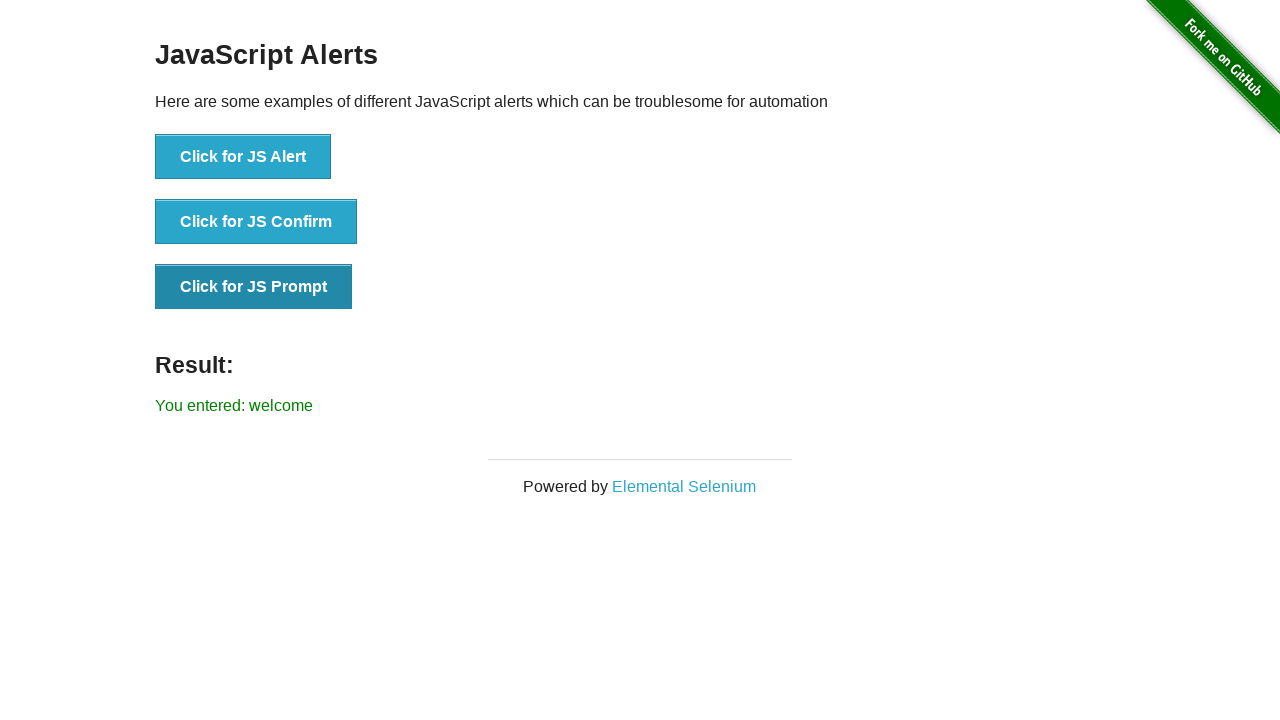

Clicked 'Click for JS Prompt' button to trigger second prompt at (254, 287) on xpath=//button[text()='Click for JS Prompt']
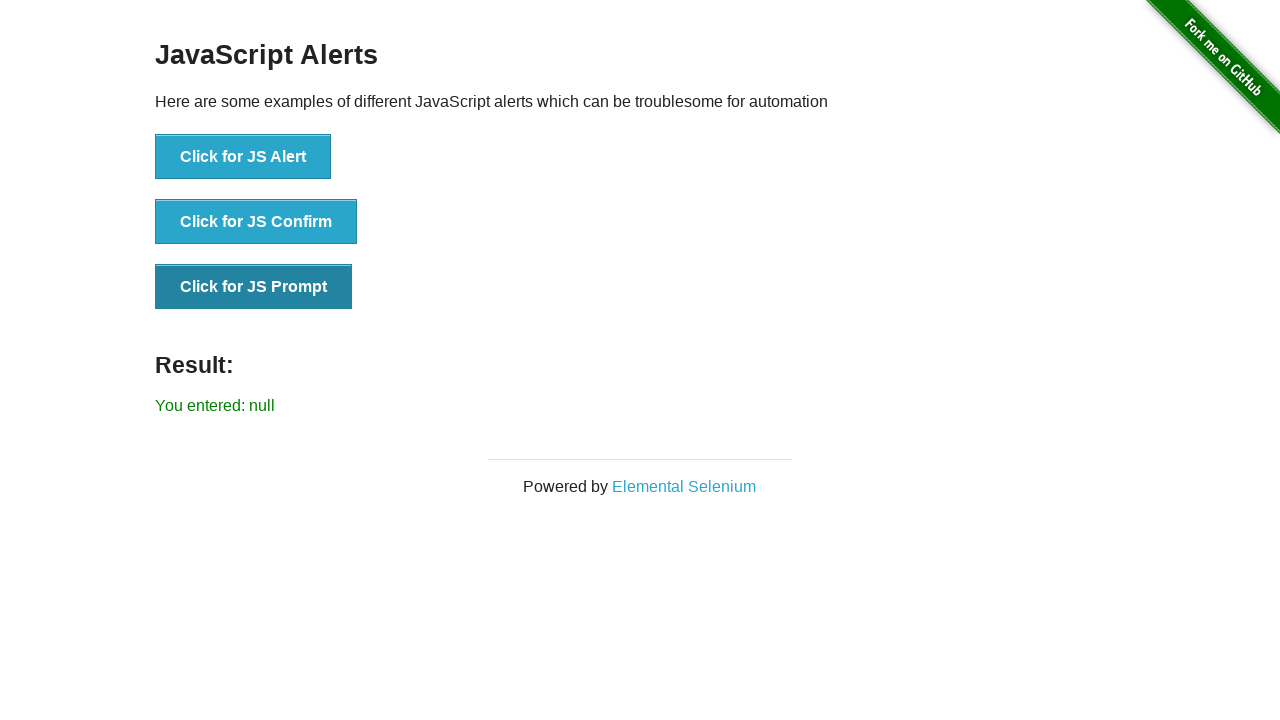

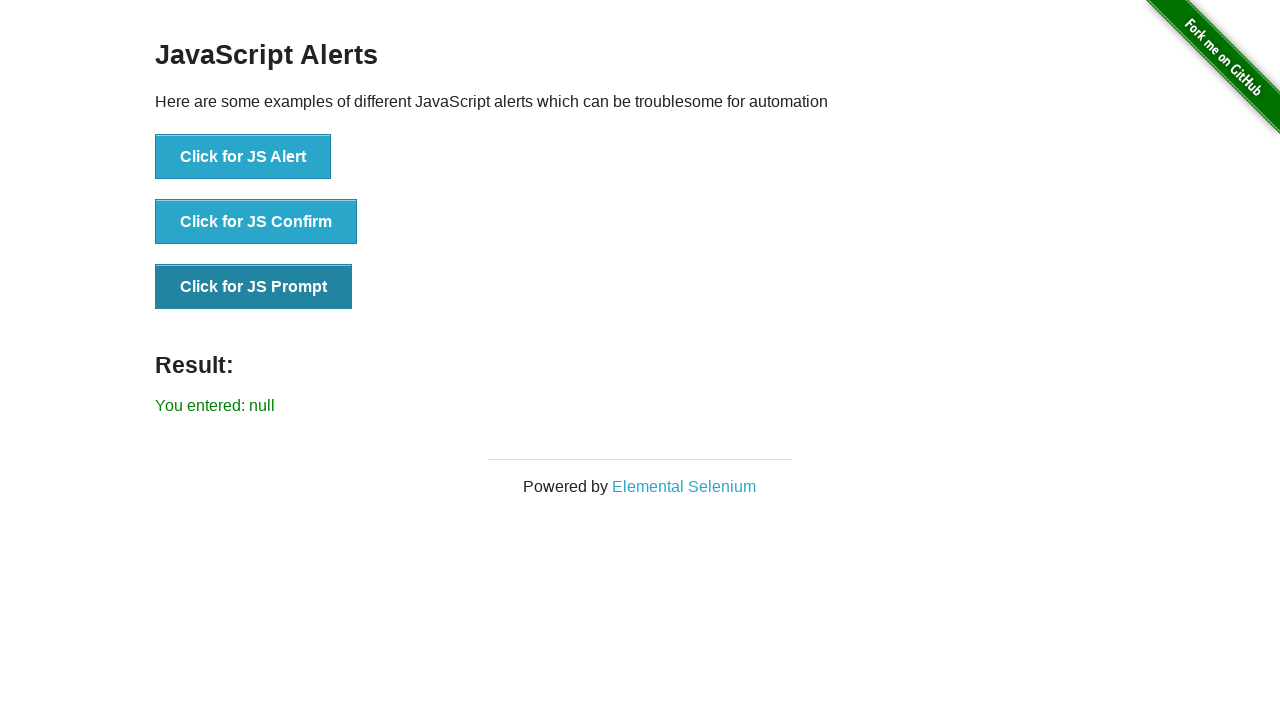